Tests AJAX loading with incorrect selector to demonstrate timeout behavior

Starting URL: http://uitestingplayground.com/ajax

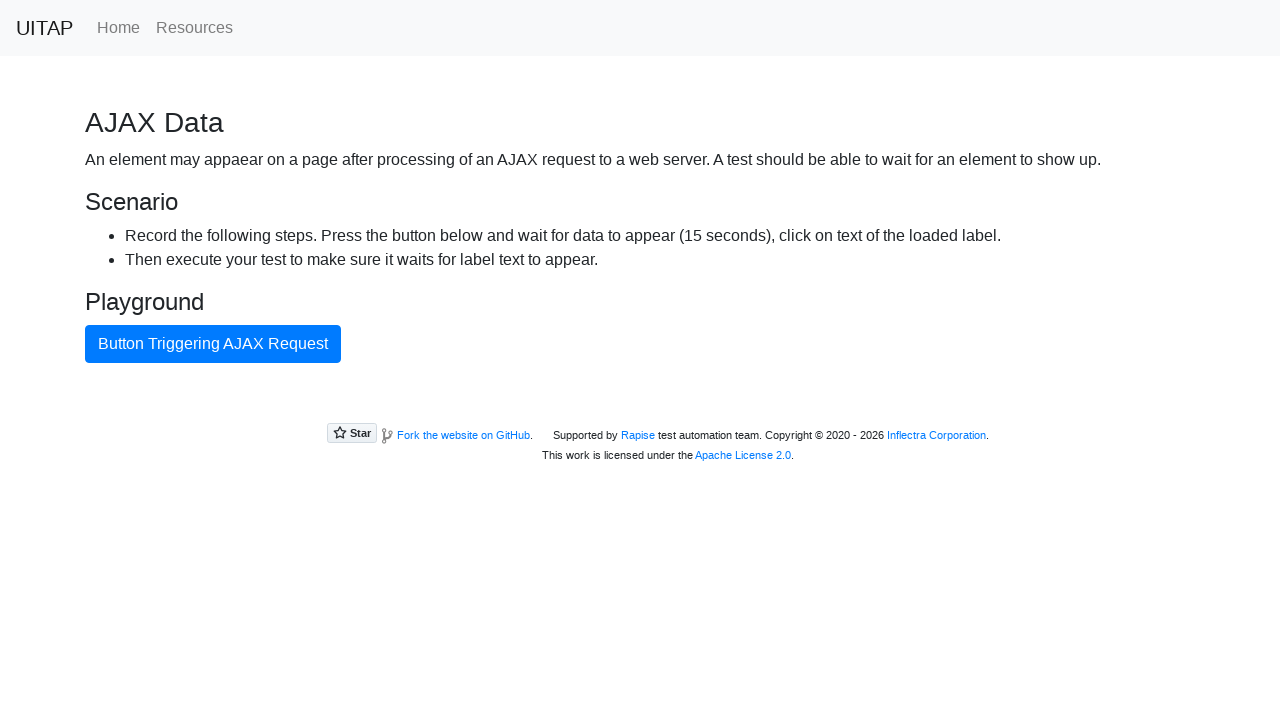

Navigated to AJAX test page
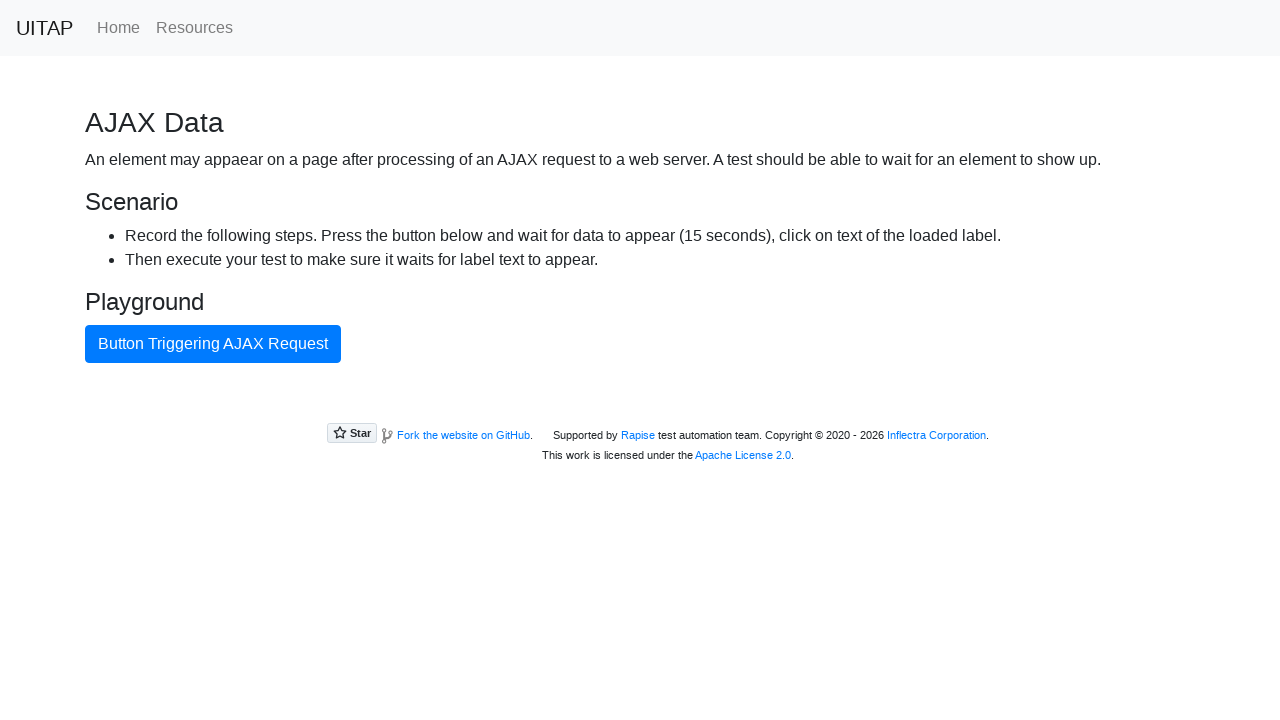

Clicked AJAX button to trigger request at (213, 344) on #ajaxButton
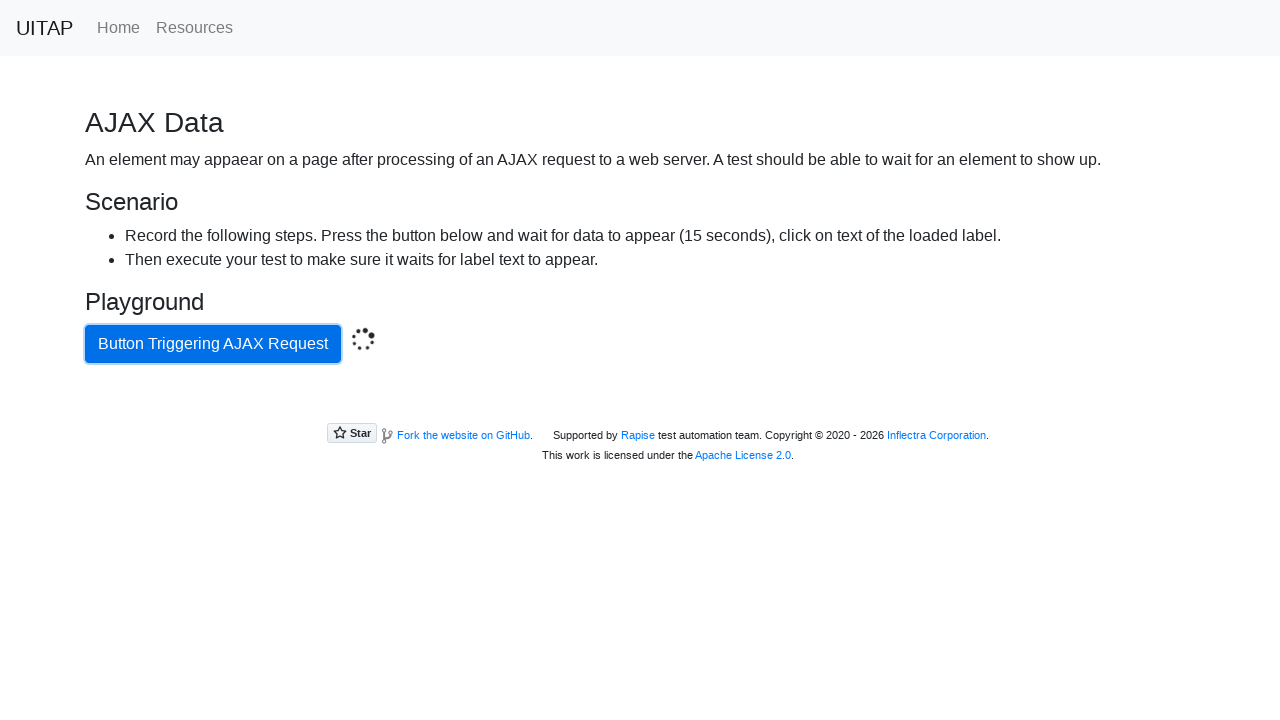

Timeout waiting for #content1 selector - attempting fallback to correct selector
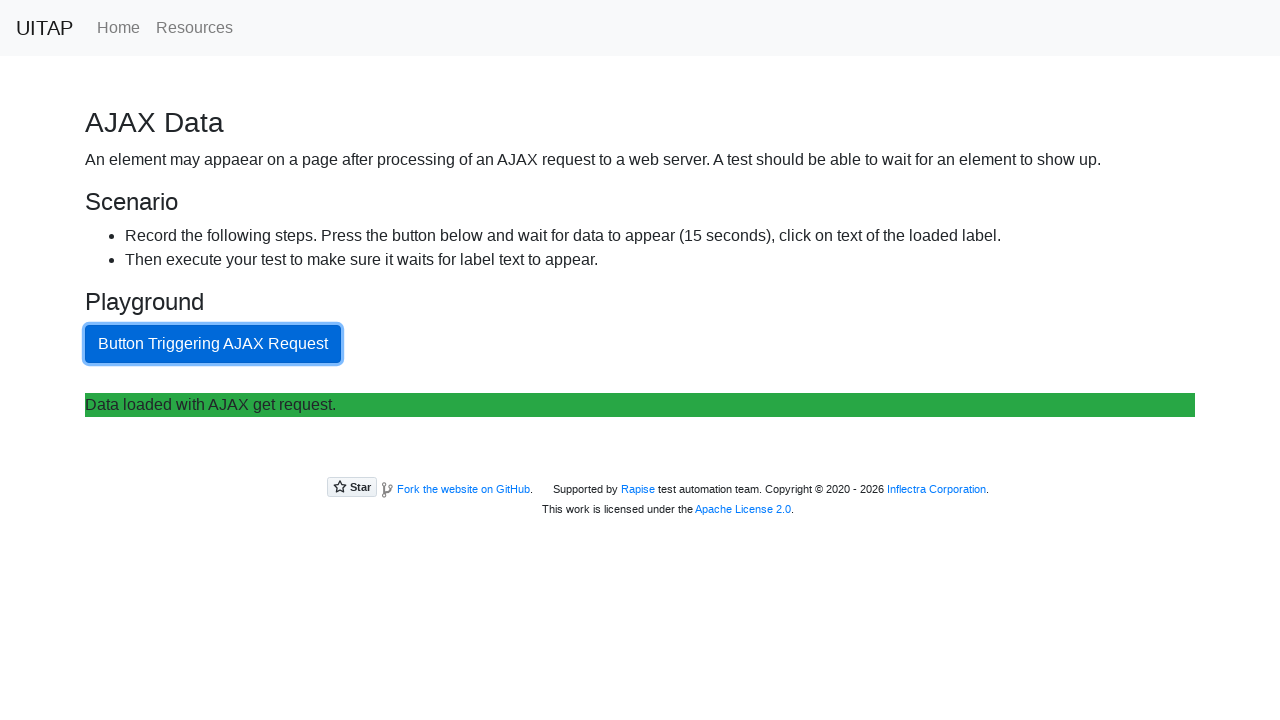

AJAX response successfully loaded in #content element using correct selector
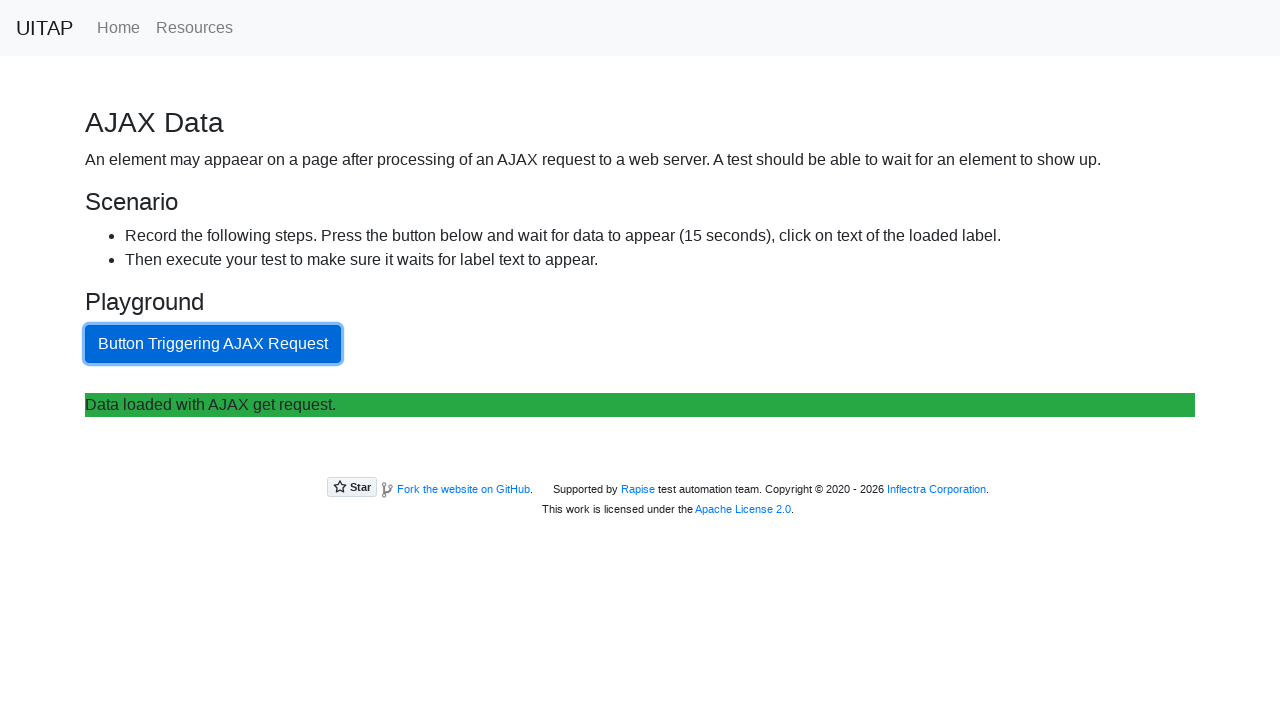

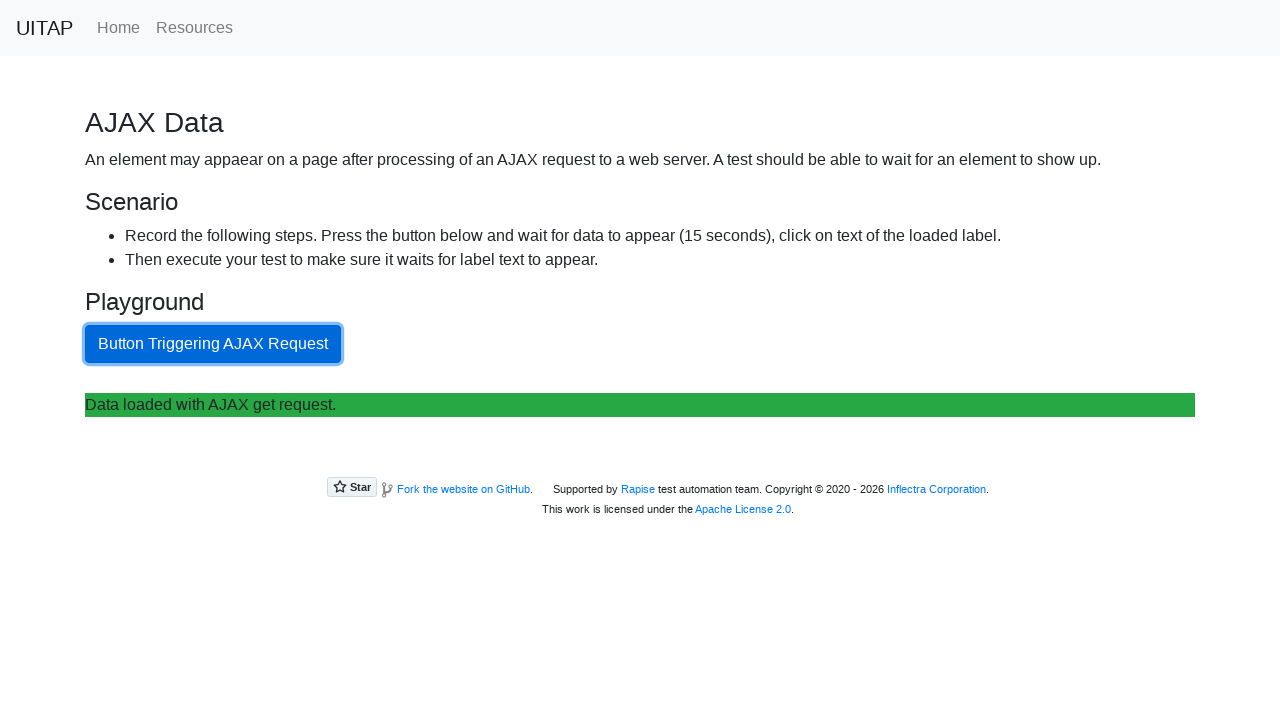